Basic browser automation test that navigates to Rahul Shetty Academy website and verifies the page loads by checking the title and URL are accessible.

Starting URL: https://rahulshettyacademy.com

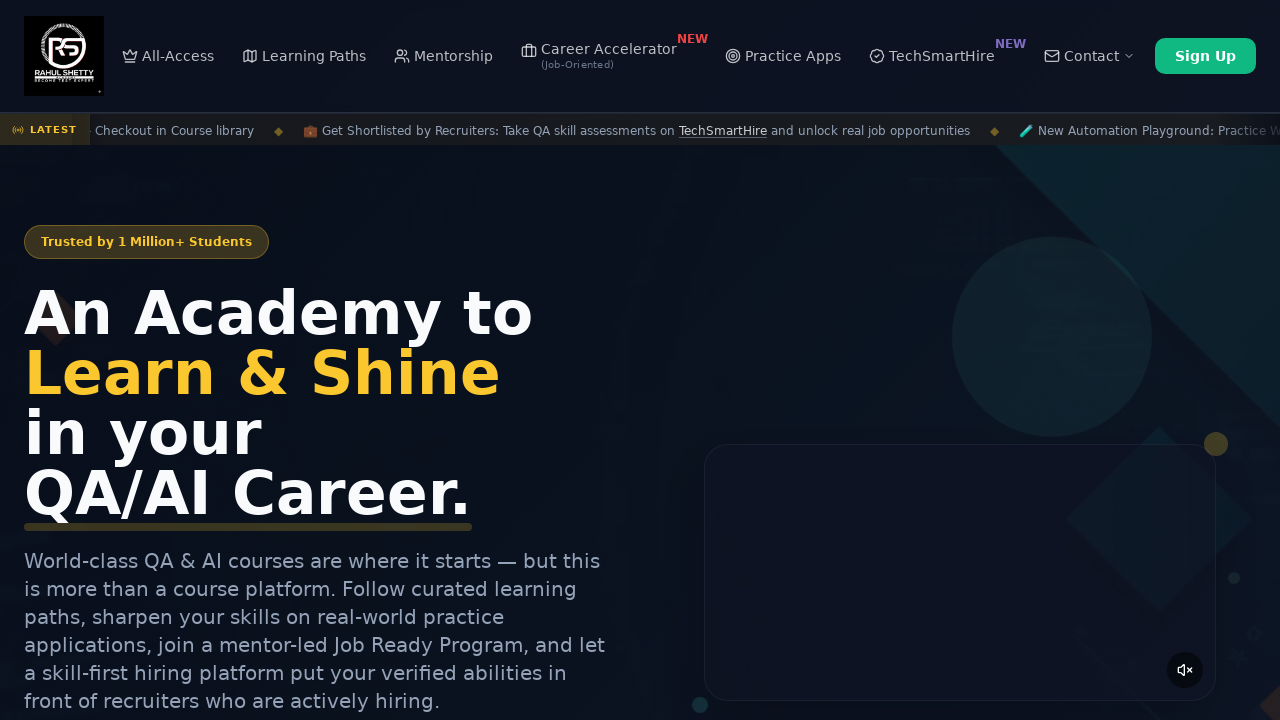

Page loaded and DOM content initialized
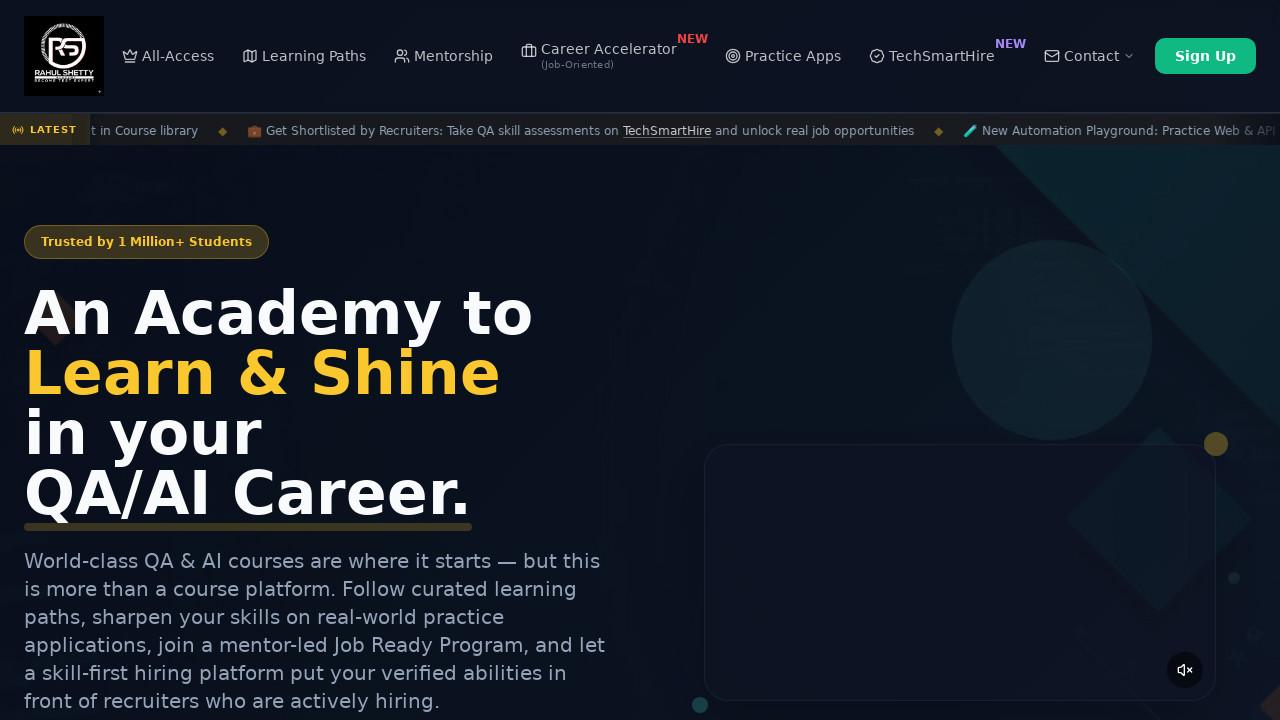

Retrieved page title: Rahul Shetty Academy | QA Automation, Playwright, AI Testing & Online Training
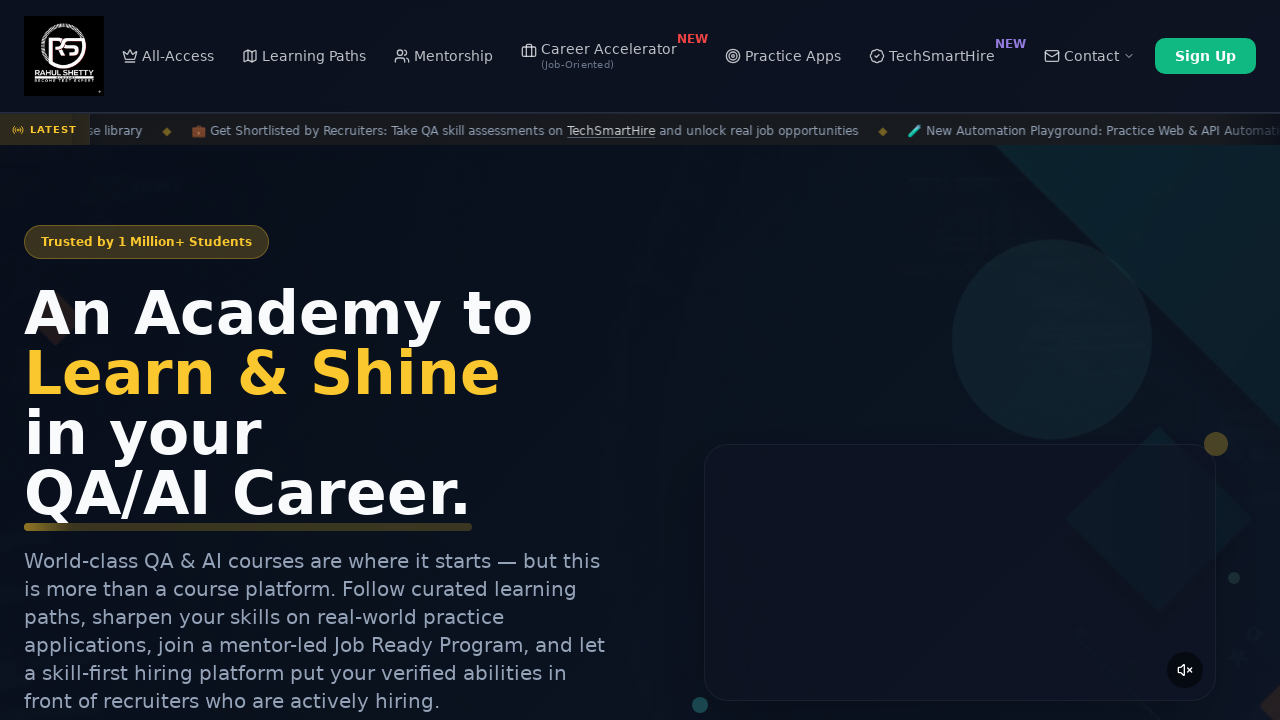

Retrieved current URL: https://rahulshettyacademy.com/
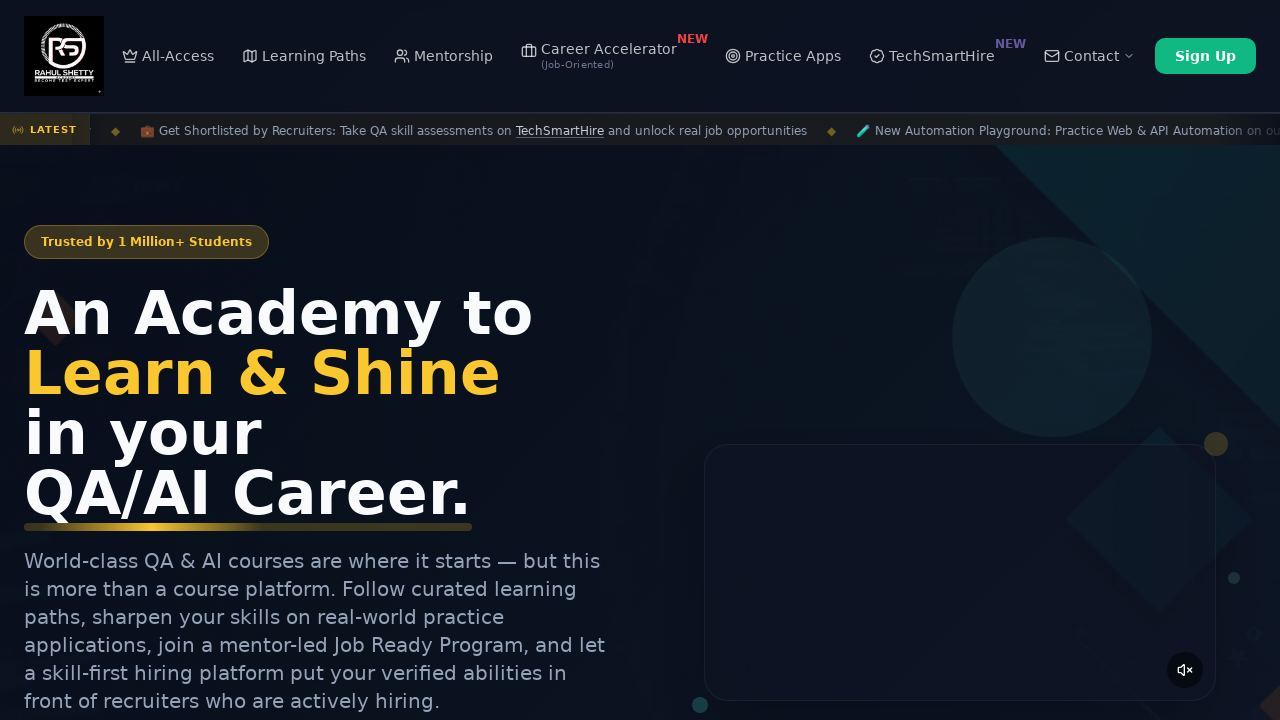

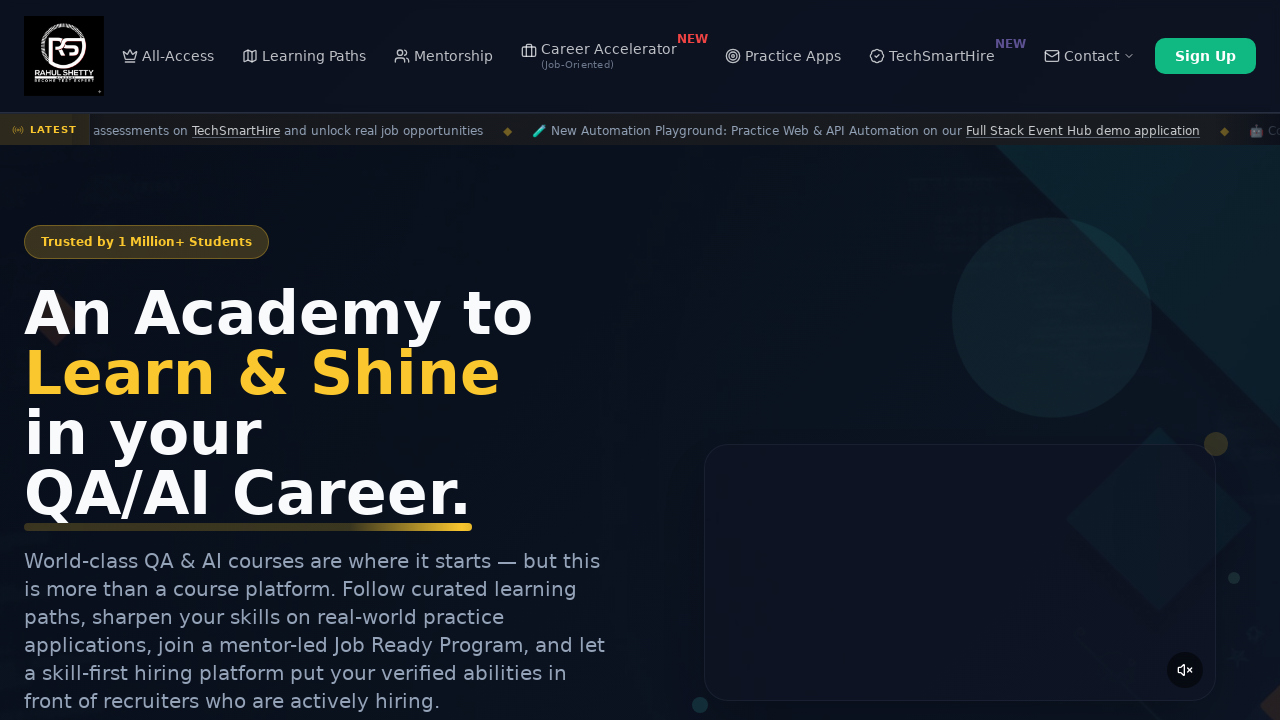